Tests flight booking workflow by selecting departure/destination cities, finding flights, selecting cheapest flight, filling passenger details, and completing purchase

Starting URL: https://blazedemo.com/

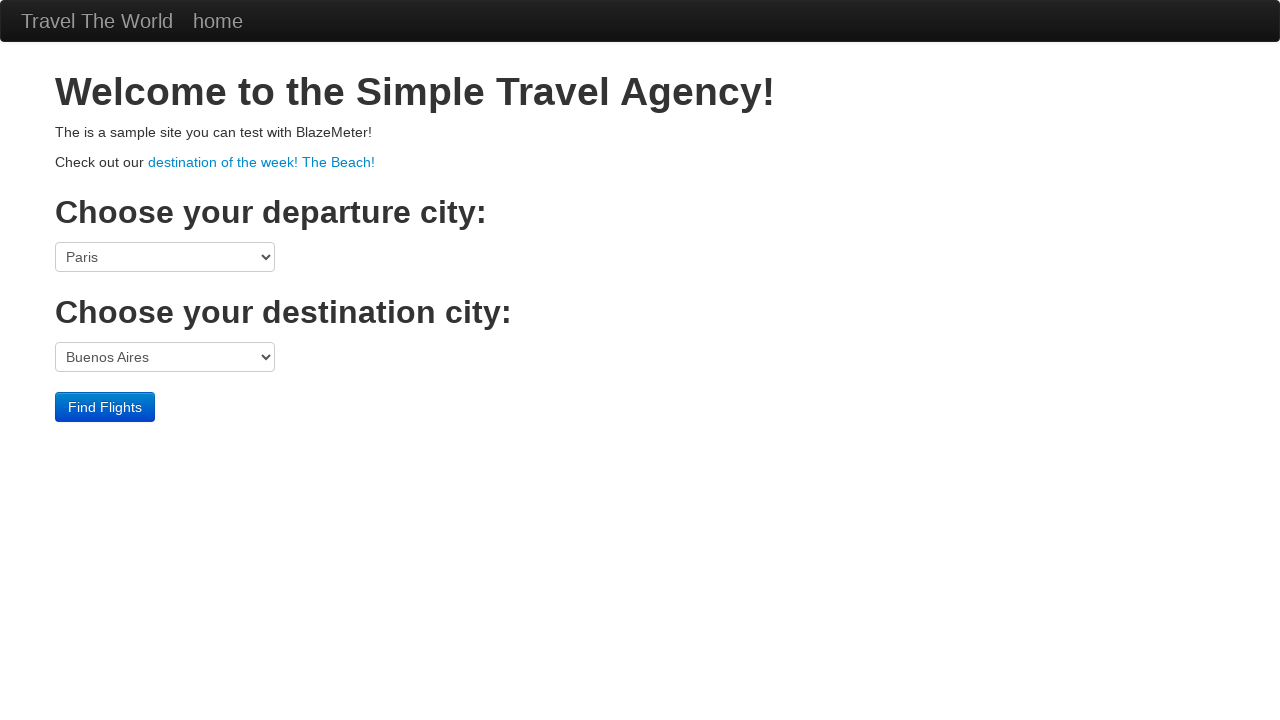

Selected Boston as departure city on select[name='fromPort']
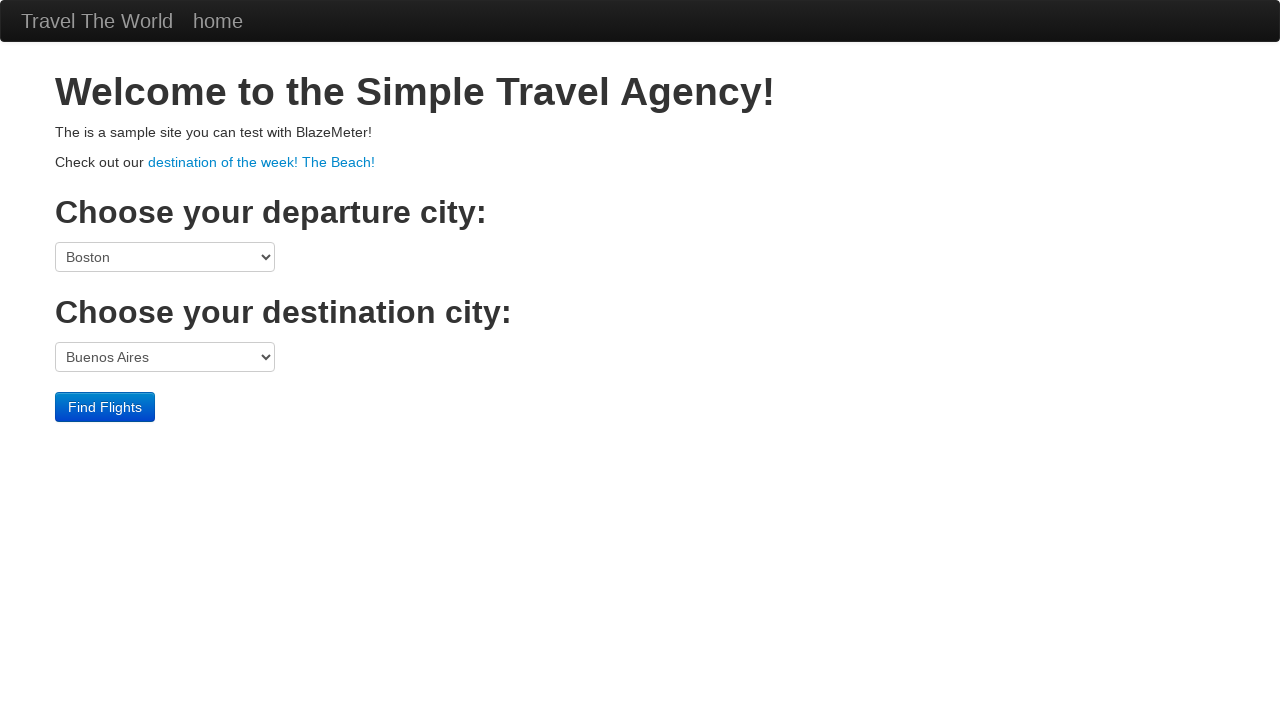

Selected Dublin as destination city on select[name='toPort']
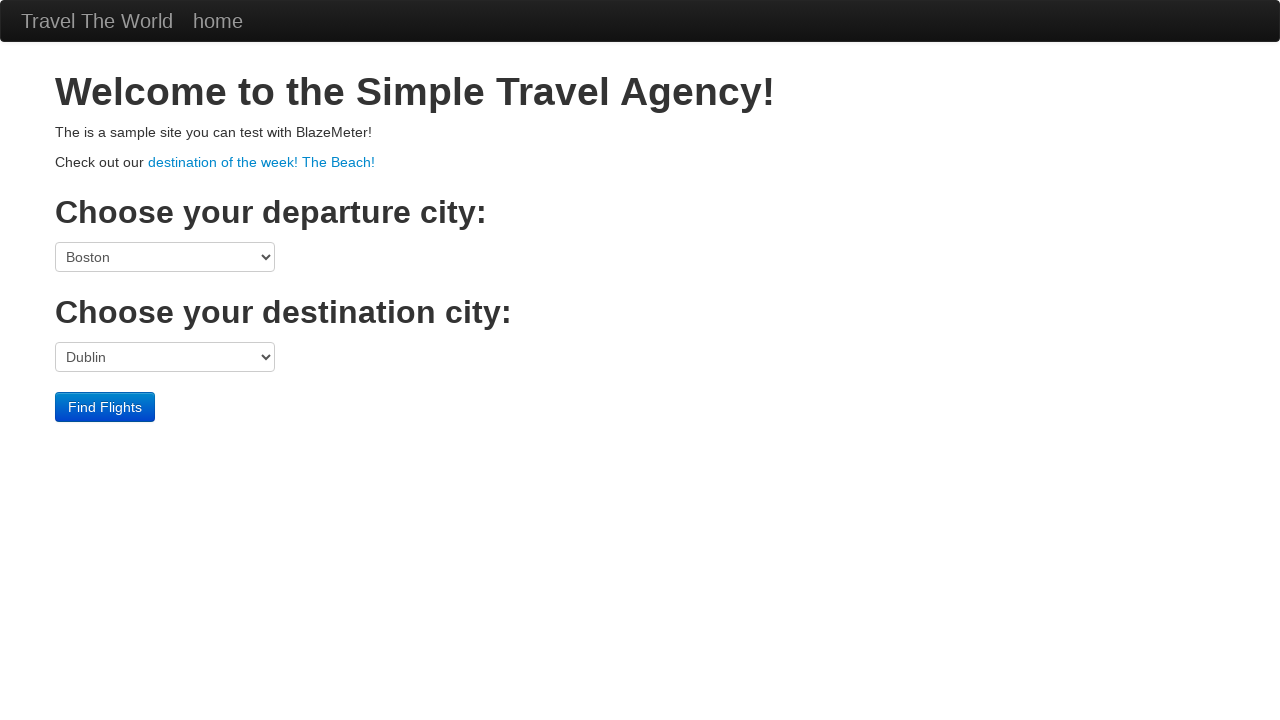

Clicked Find Flights button at (105, 407) on xpath=//input[@value='Find Flights']
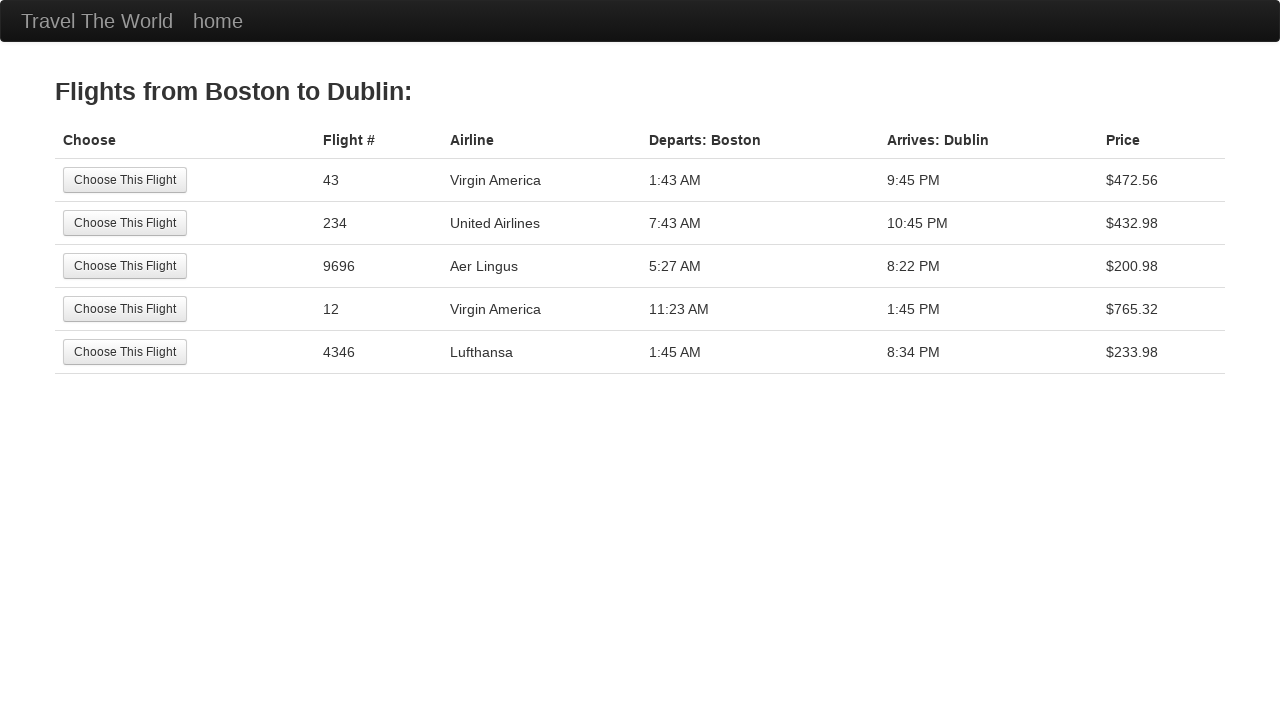

Flight results table loaded
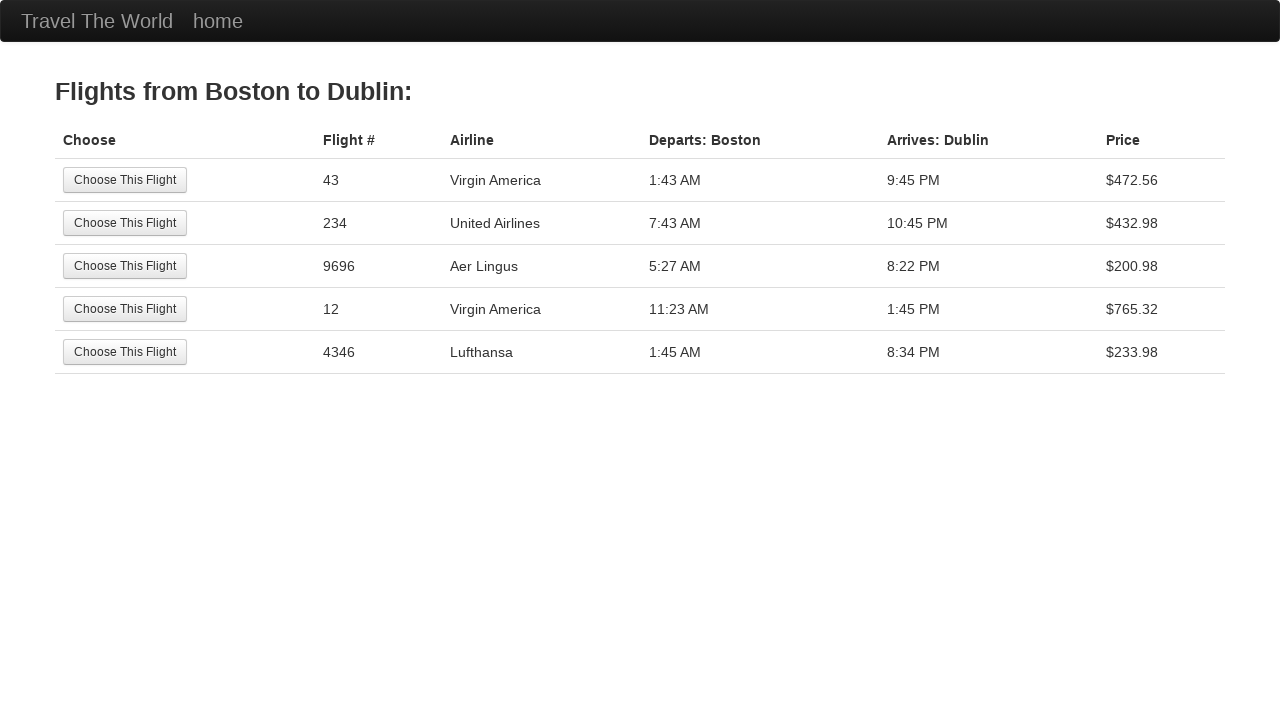

Selected the cheapest flight from results at (125, 223) on xpath=//table[@class='table']//tr[2]/td[1]/input
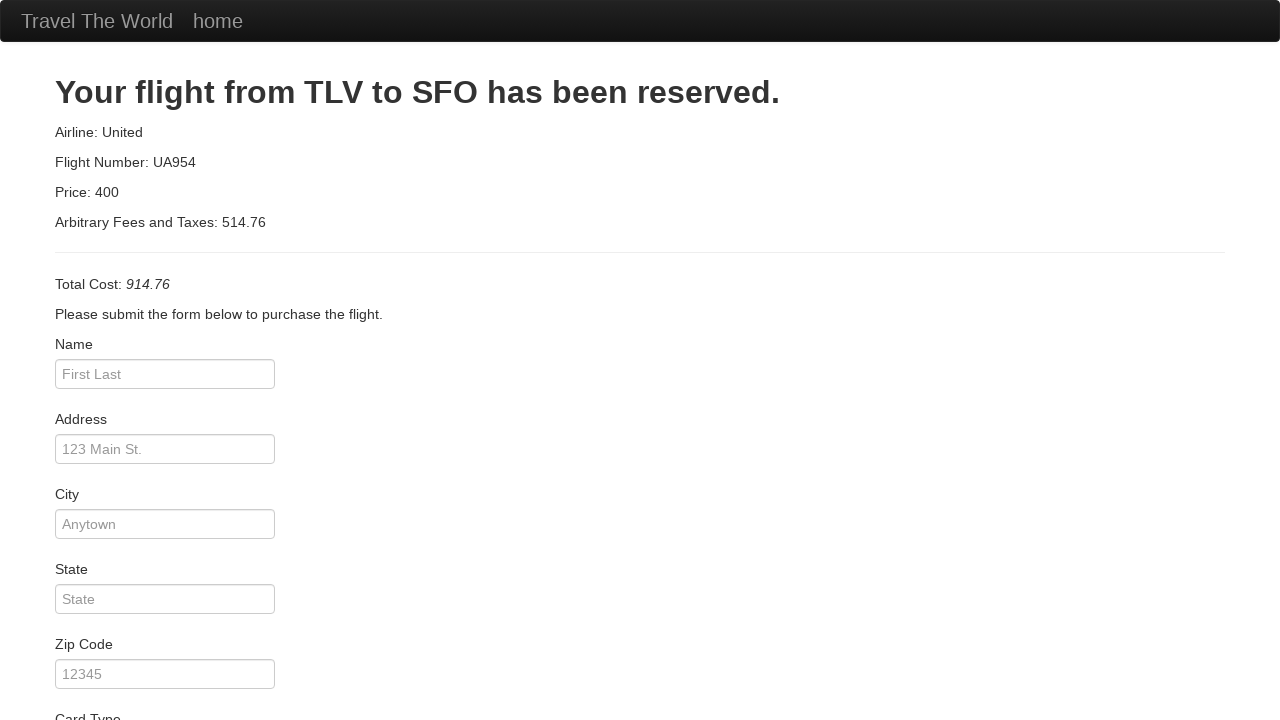

Filled passenger name: John Smith on #inputName
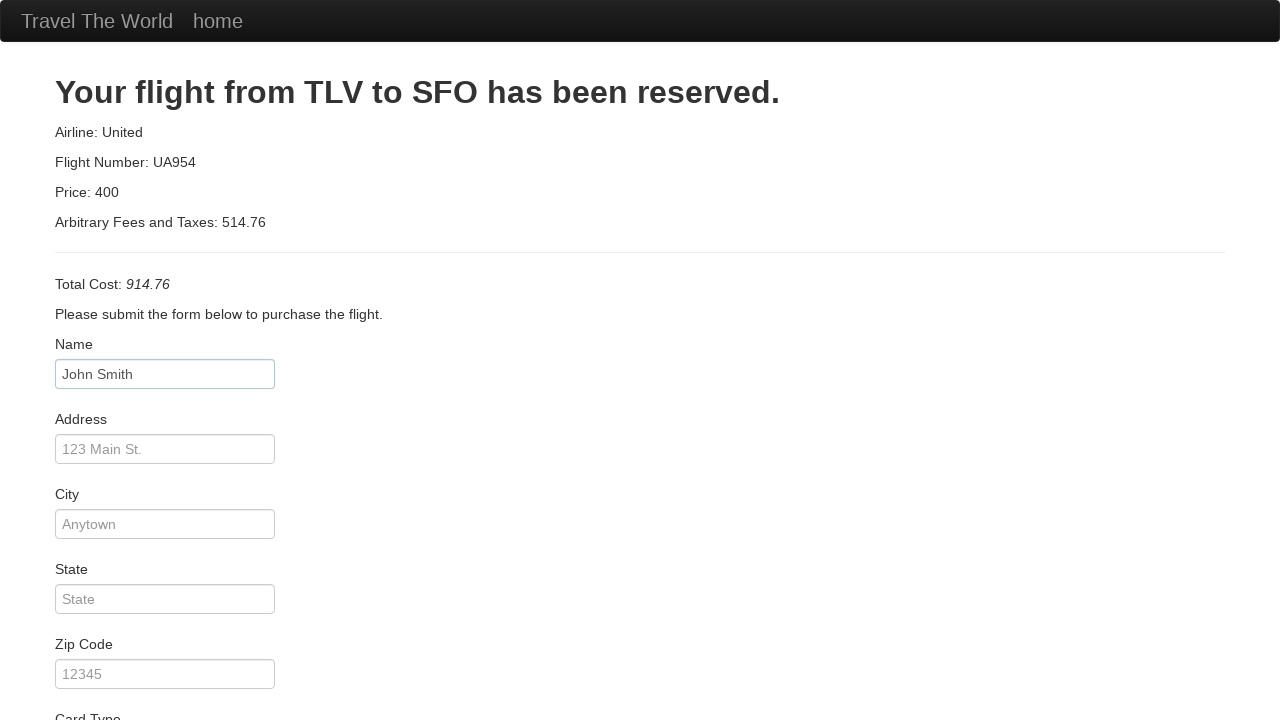

Filled passenger address: 123 Main Street on #address
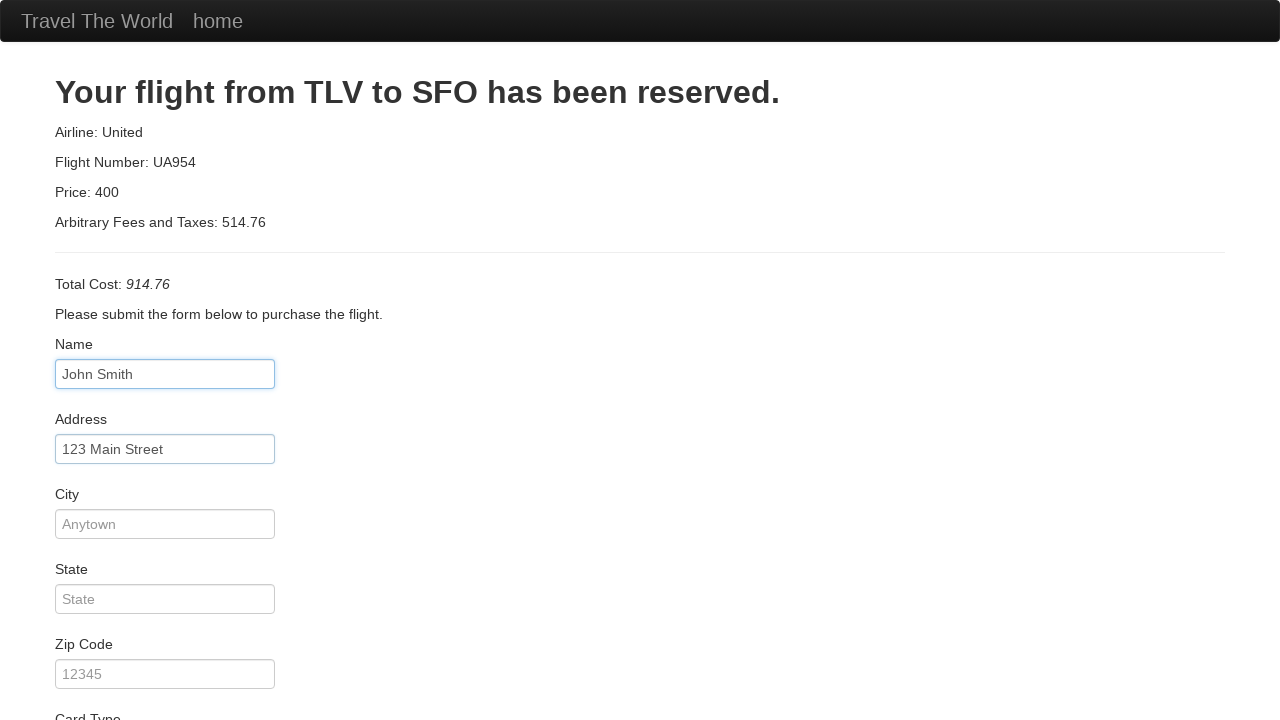

Filled passenger city: Boston on #city
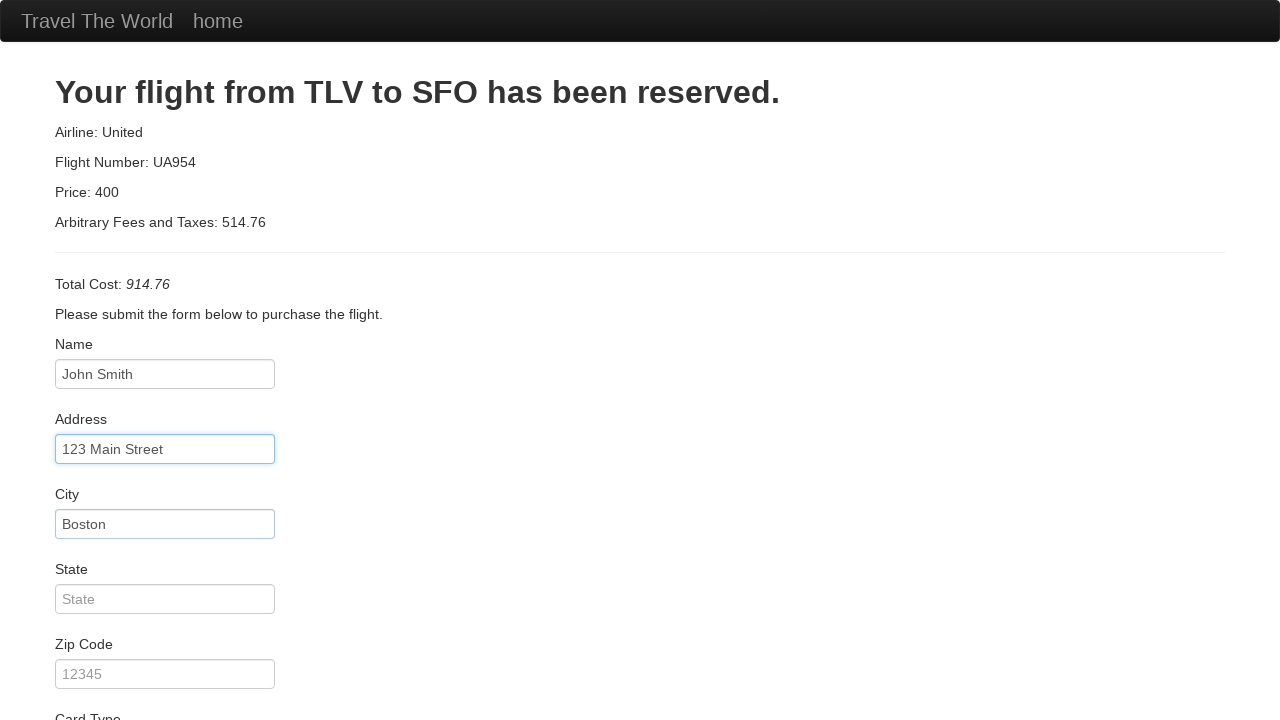

Filled passenger state: MA on #state
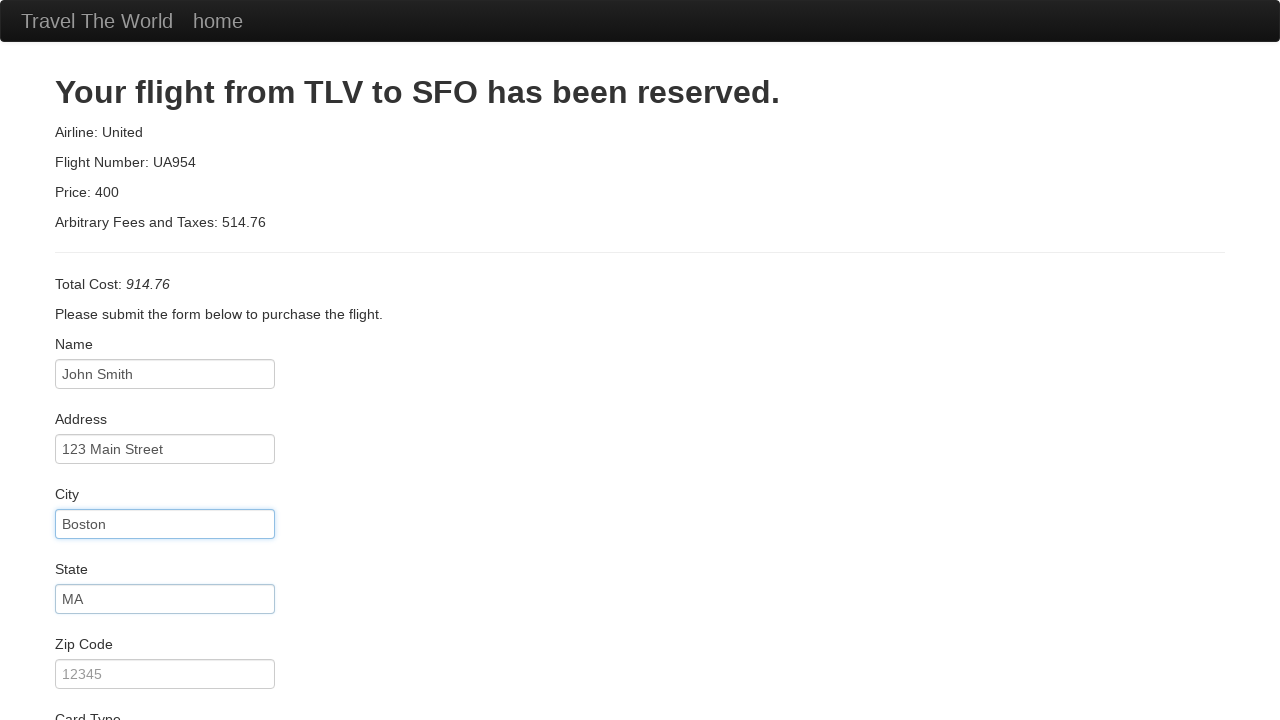

Filled passenger zip code: 02101 on #zipCode
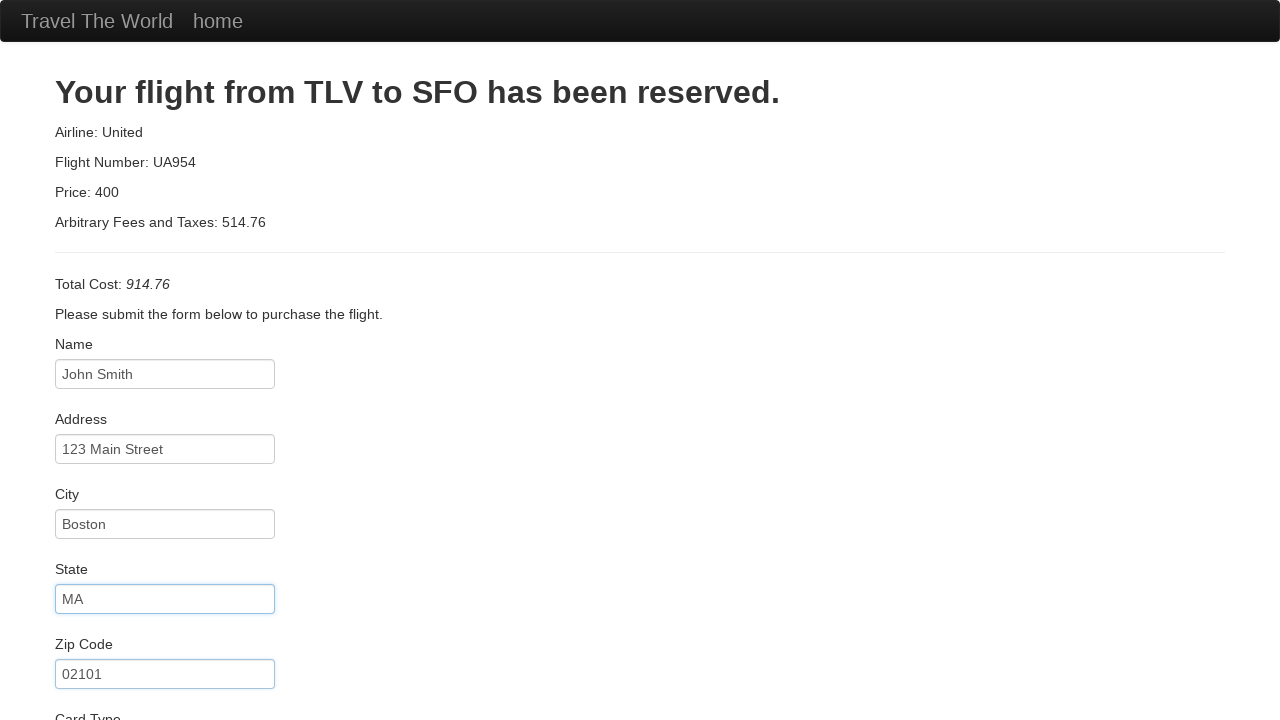

Selected American Express as card type on #cardType
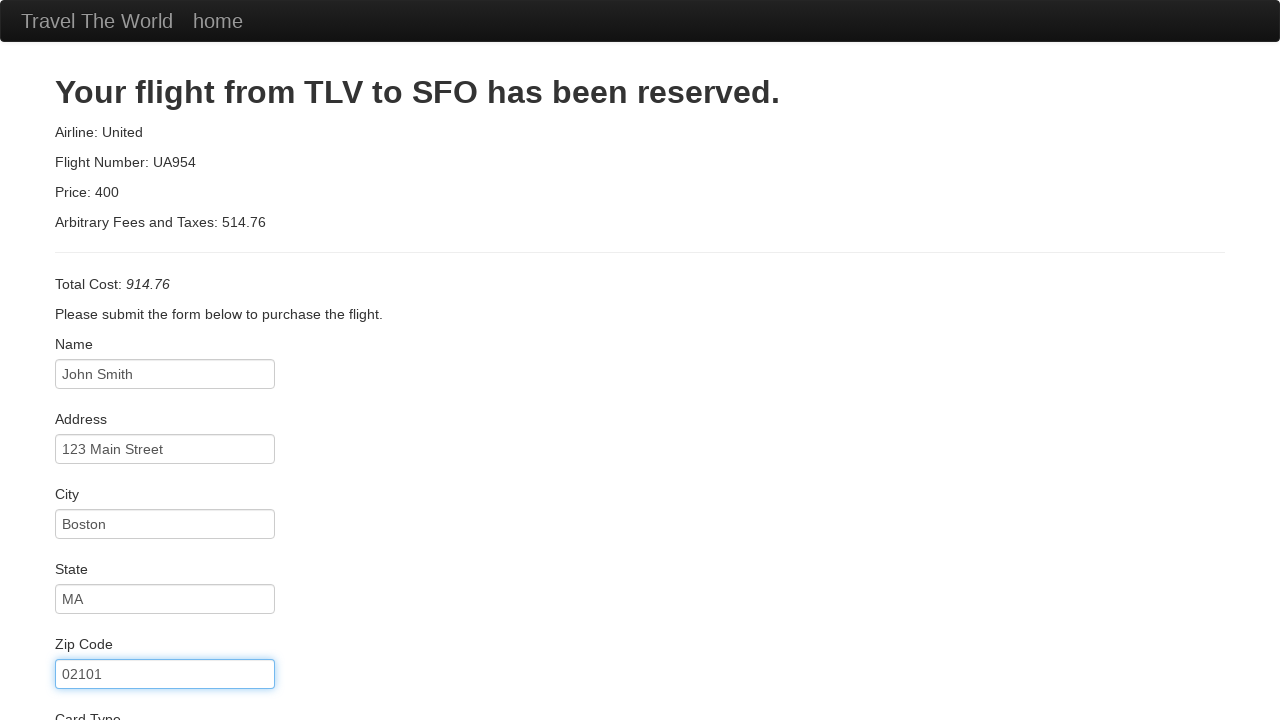

Filled credit card number on #creditCardNumber
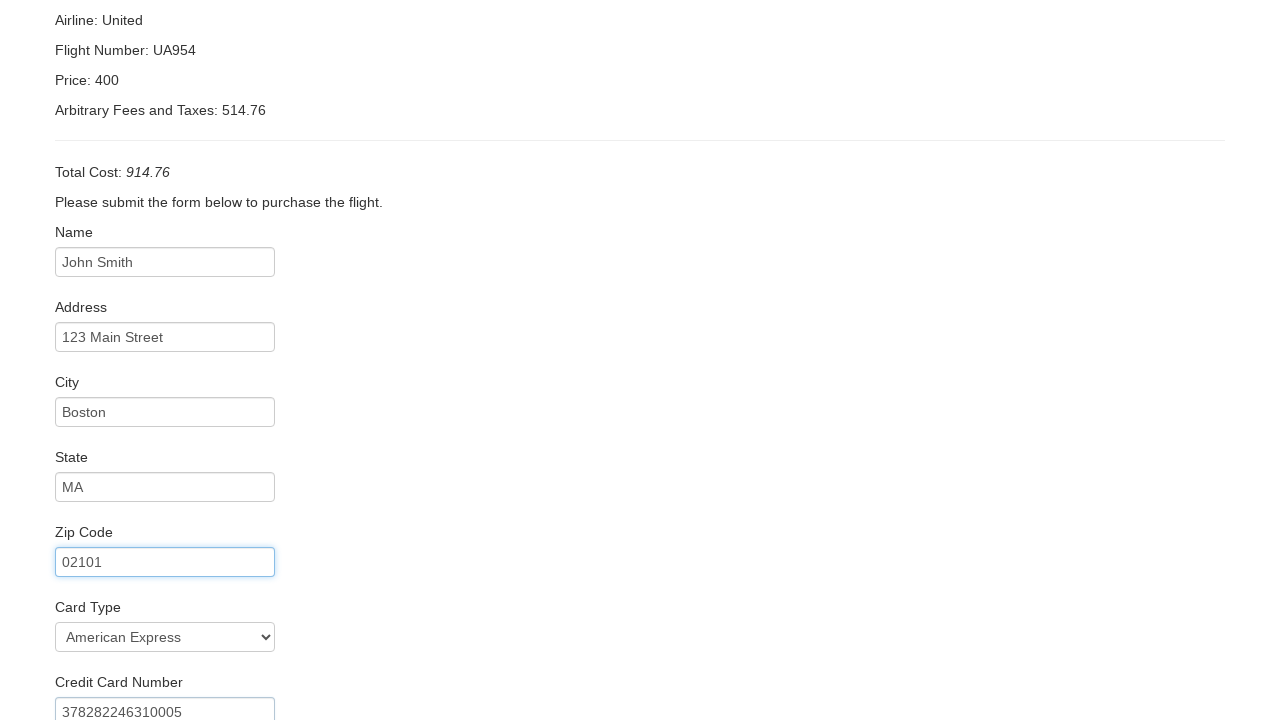

Filled cardholder name: John Smith on #nameOnCard
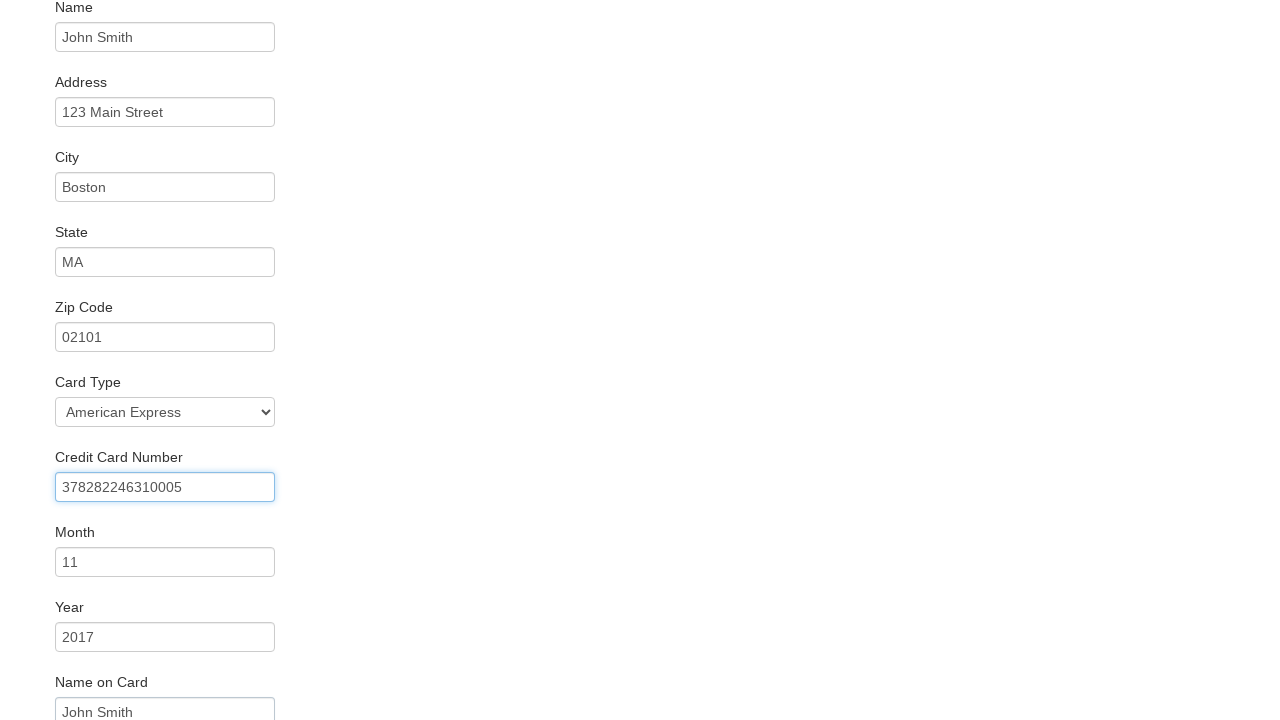

Checked Remember Me checkbox at (62, 656) on #rememberMe
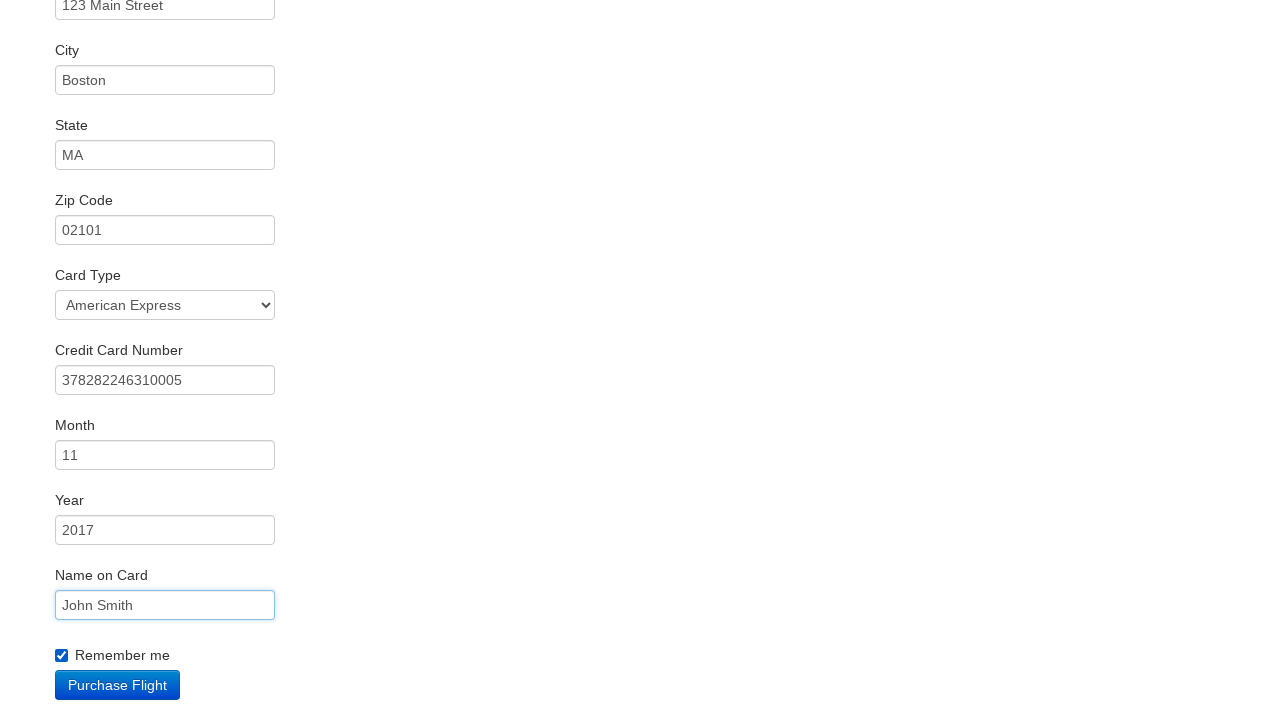

Clicked Purchase Flight button to complete booking at (118, 685) on xpath=//input[@value='Purchase Flight']
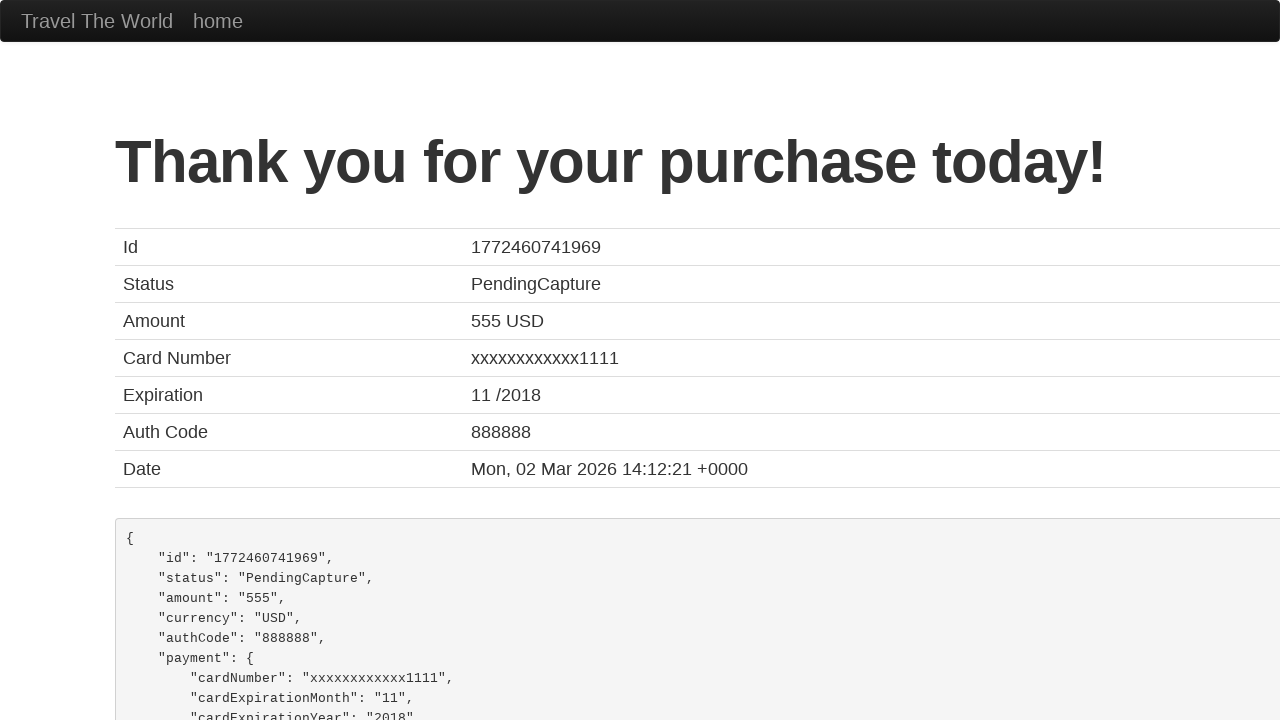

Purchase confirmation page displayed with Thank You message
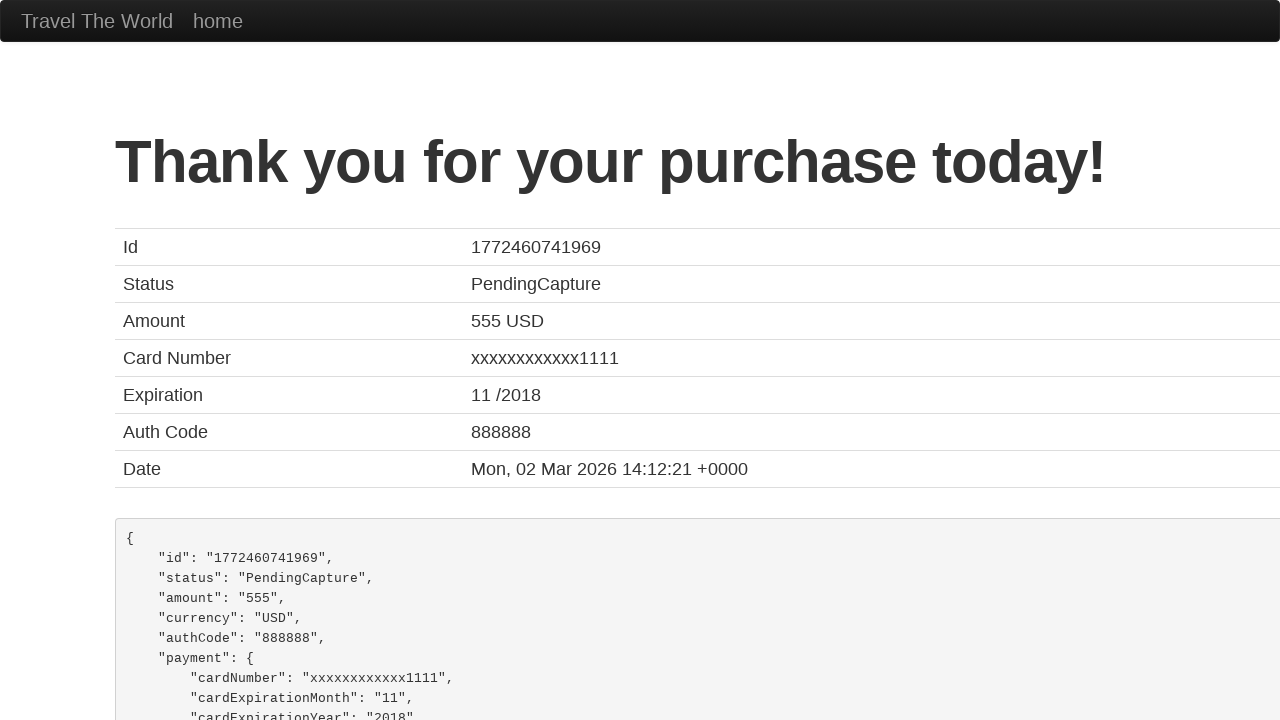

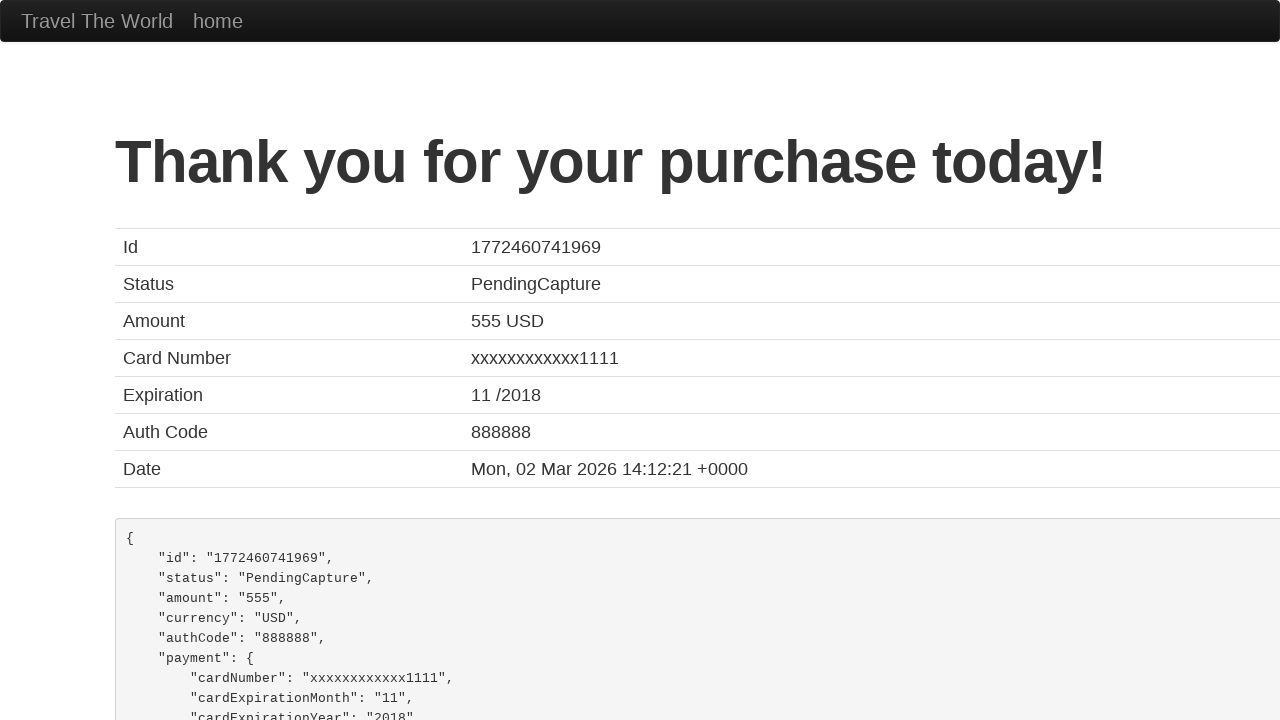